Tests drag and drop functionality by dragging an element from source to target within an iframe

Starting URL: https://jqueryui.com/droppable/

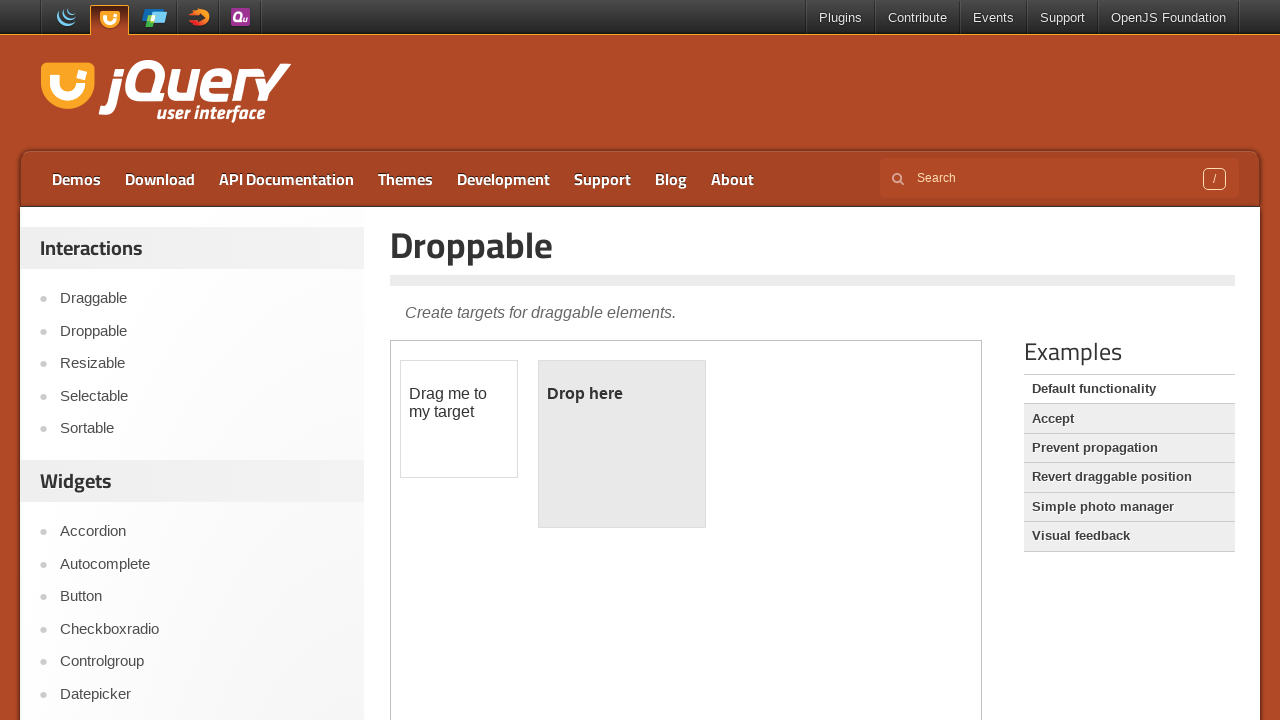

Located the demo iframe containing draggable and droppable elements
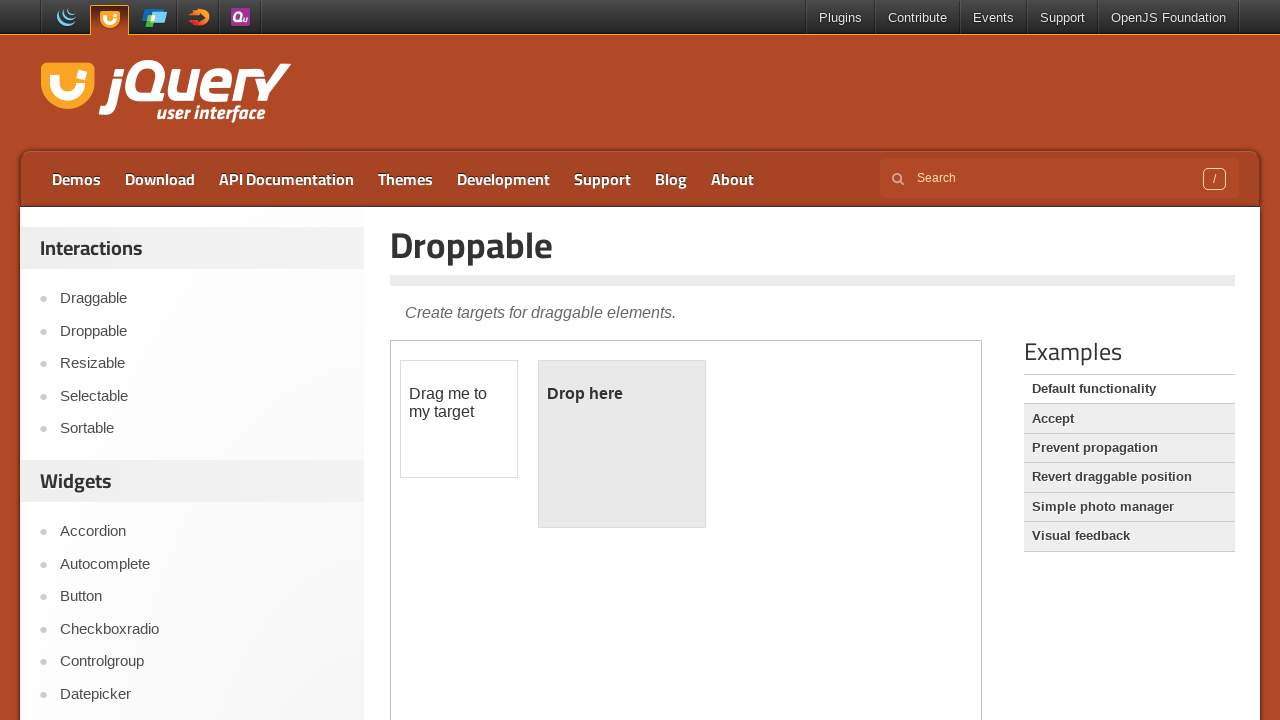

Located the draggable source element
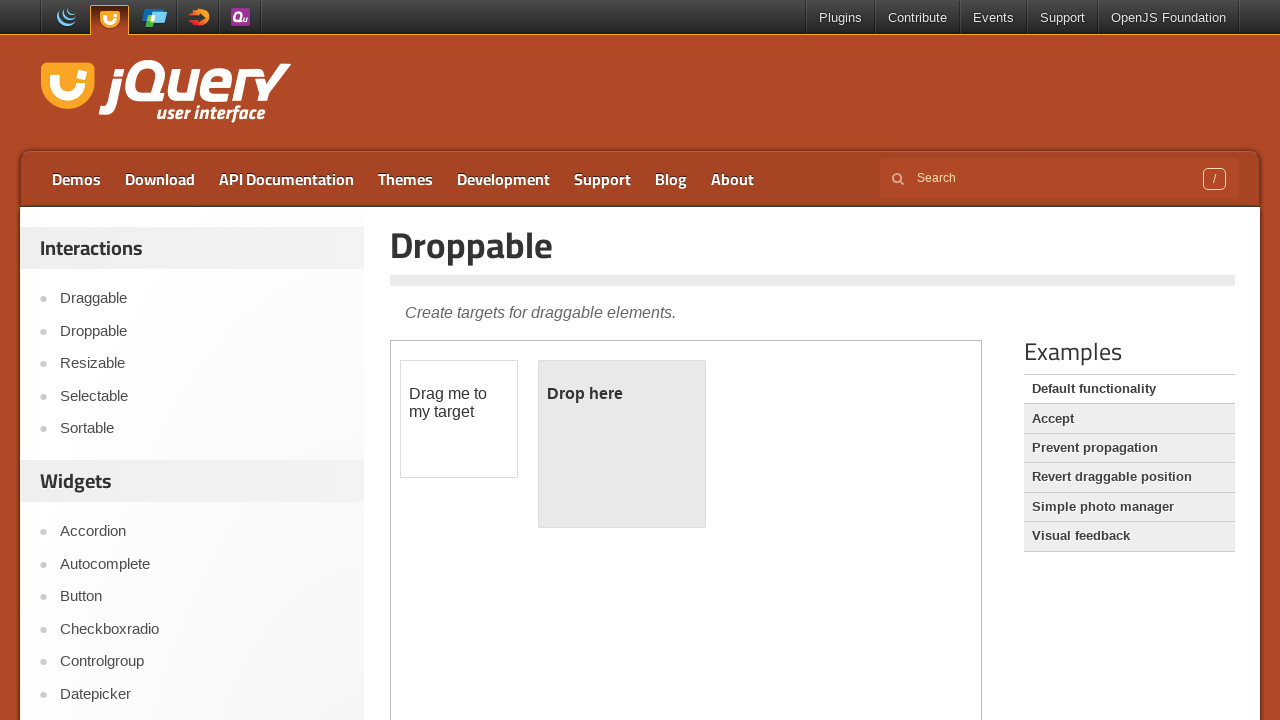

Located the droppable target element
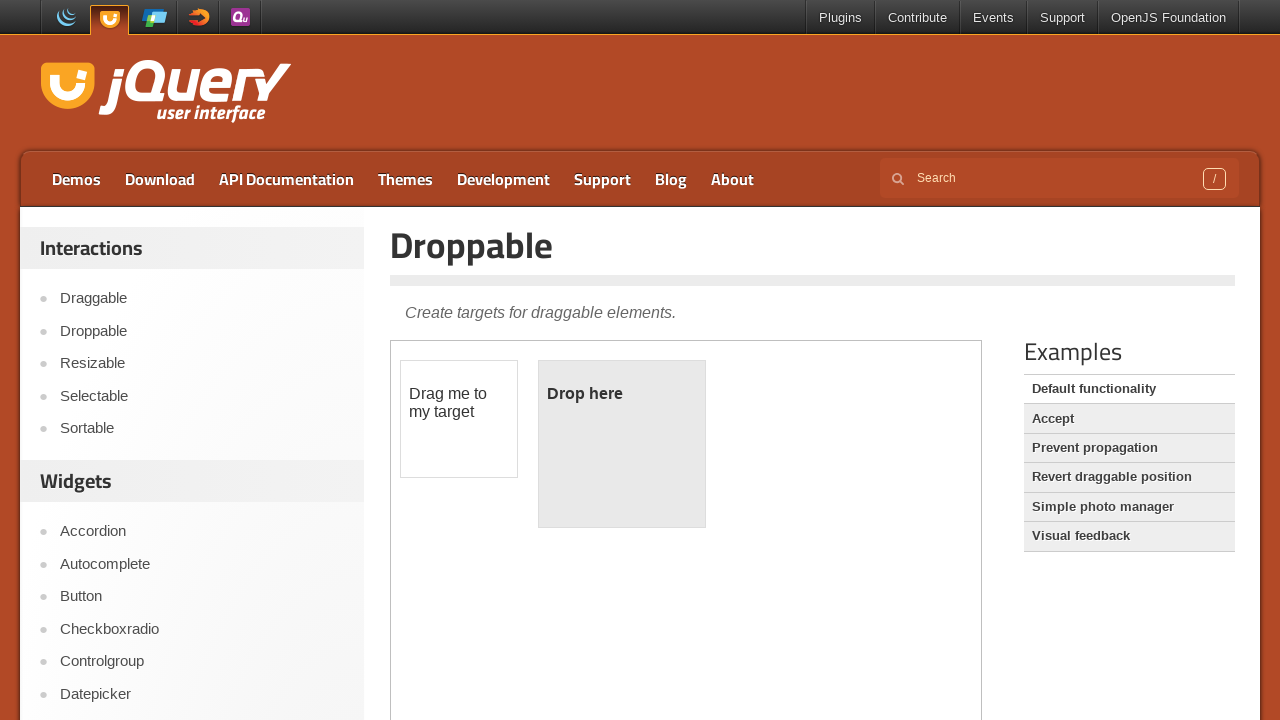

Dragged the source element to the target droppable area at (622, 444)
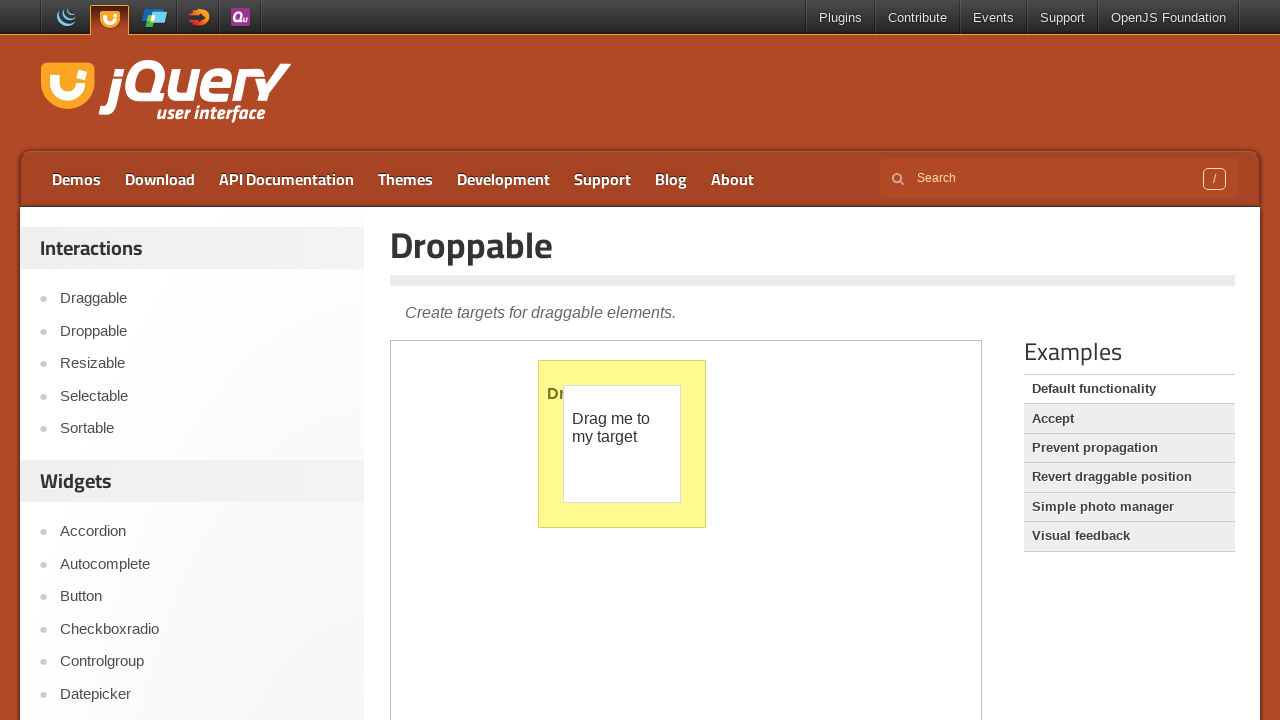

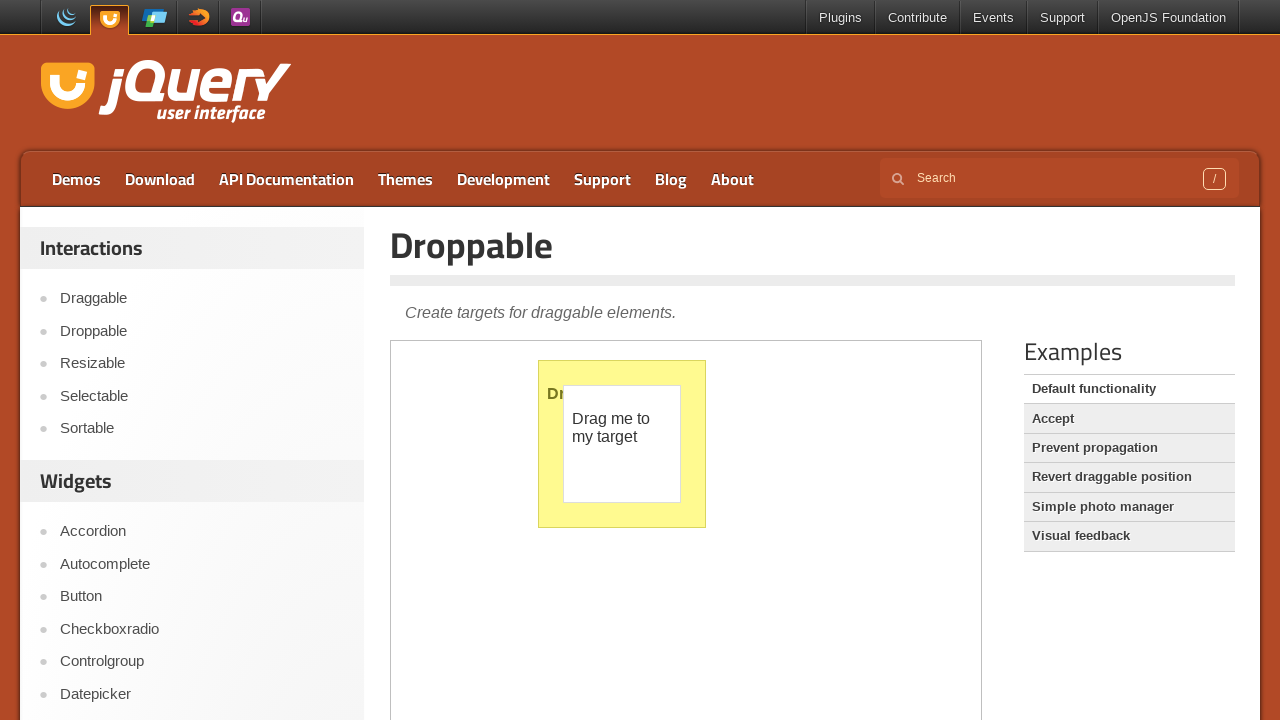